Tests slider functionality on jQuery UI demo page by dragging the slider handle horizontally to change its position

Starting URL: http://jqueryui.com/resources/demos/slider/default.html

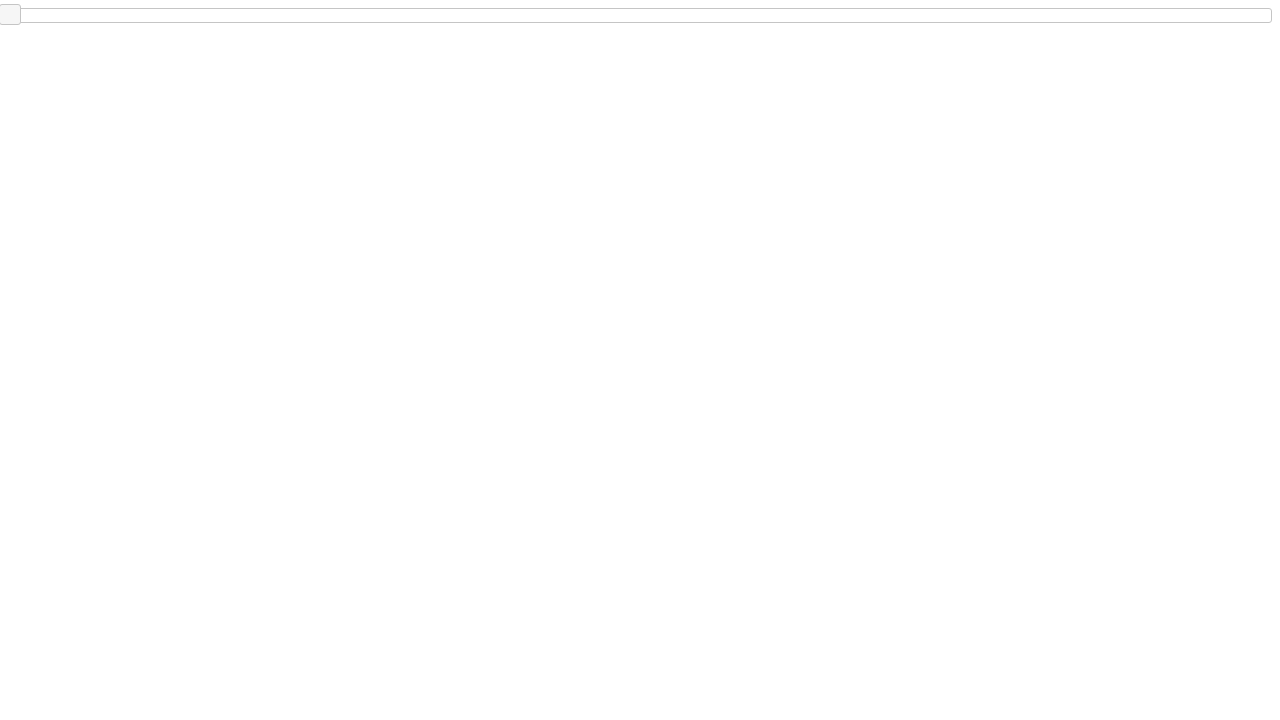

Slider handle element is visible on the jQuery UI demo page
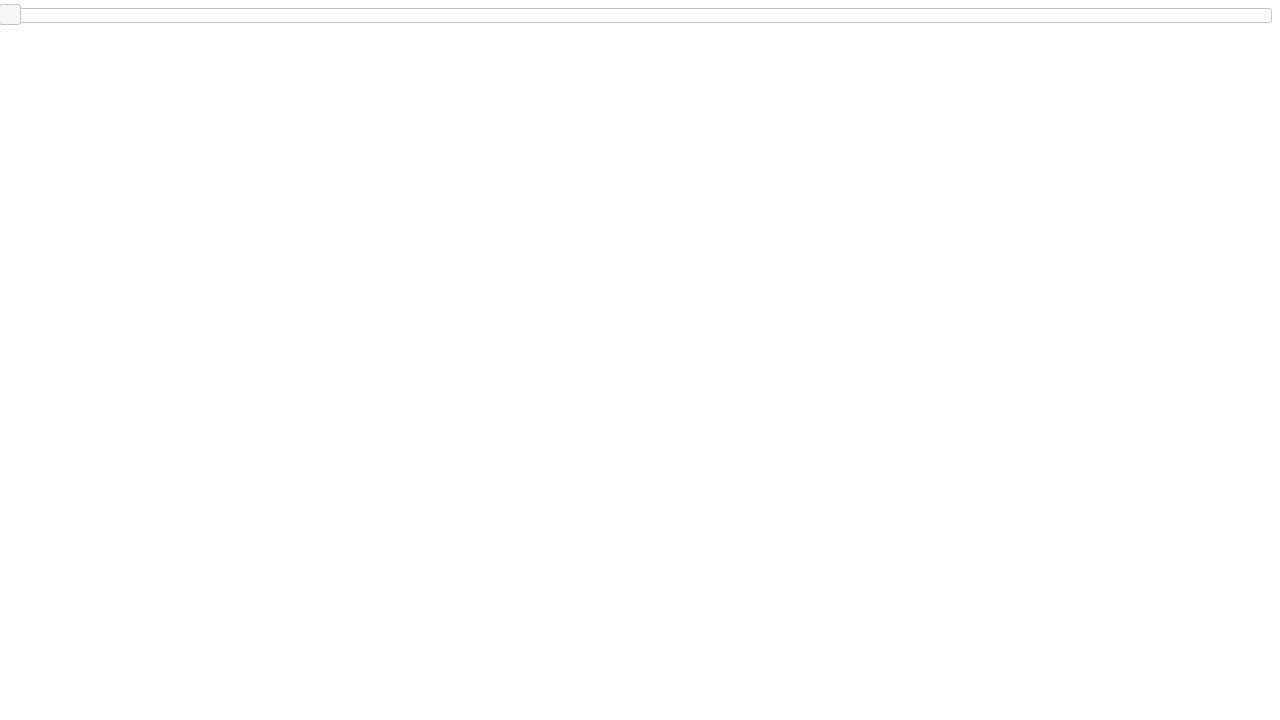

Retrieved bounding box coordinates of the slider handle
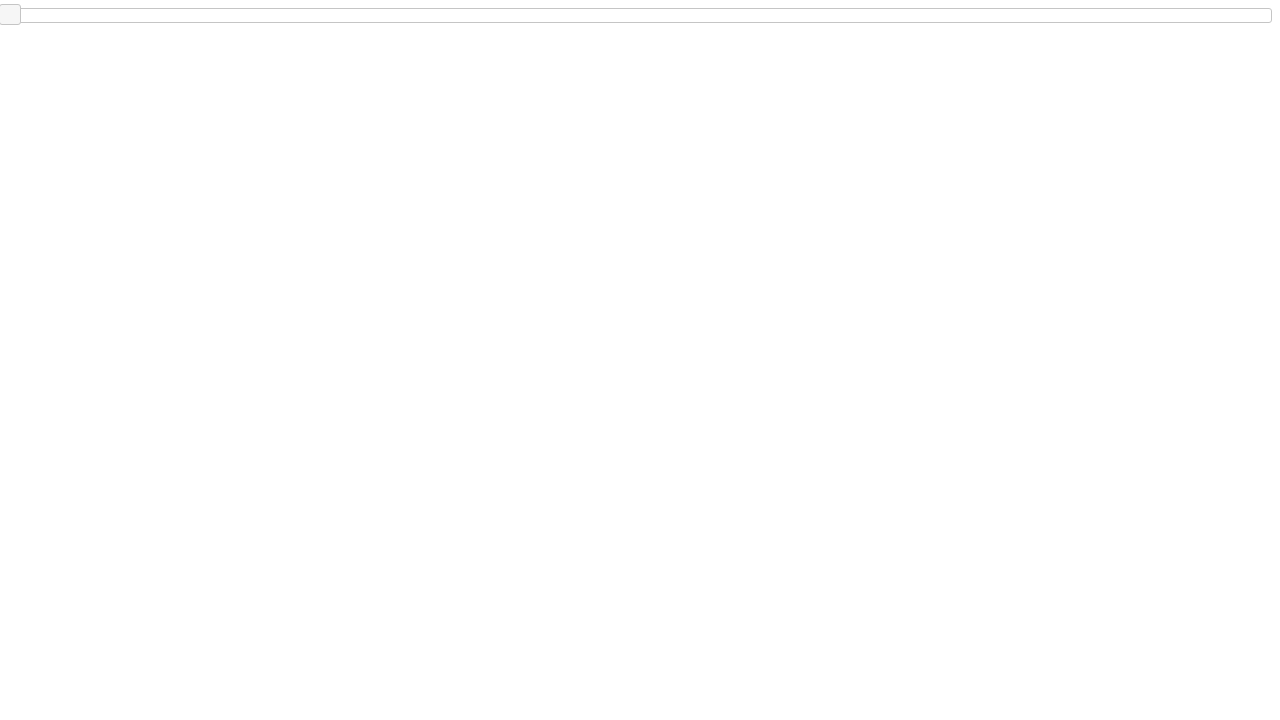

Moved mouse to center of slider handle at (10, 15)
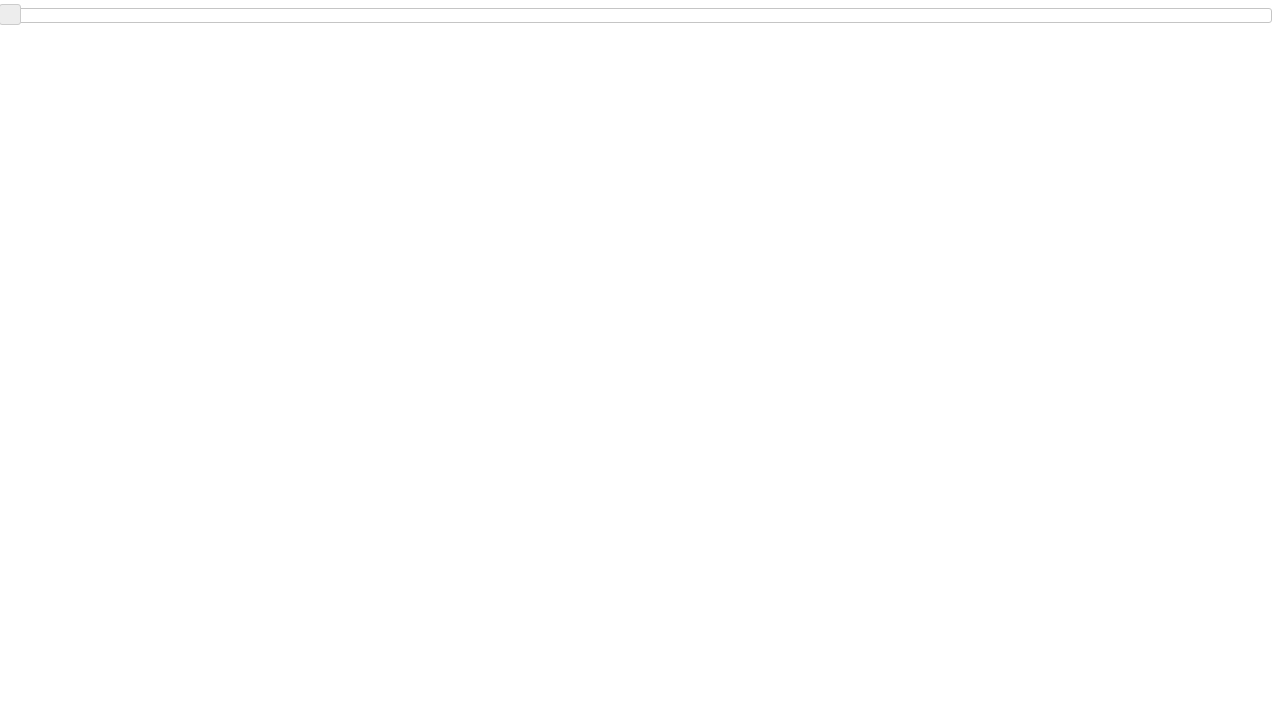

Pressed mouse button down on slider handle at (10, 15)
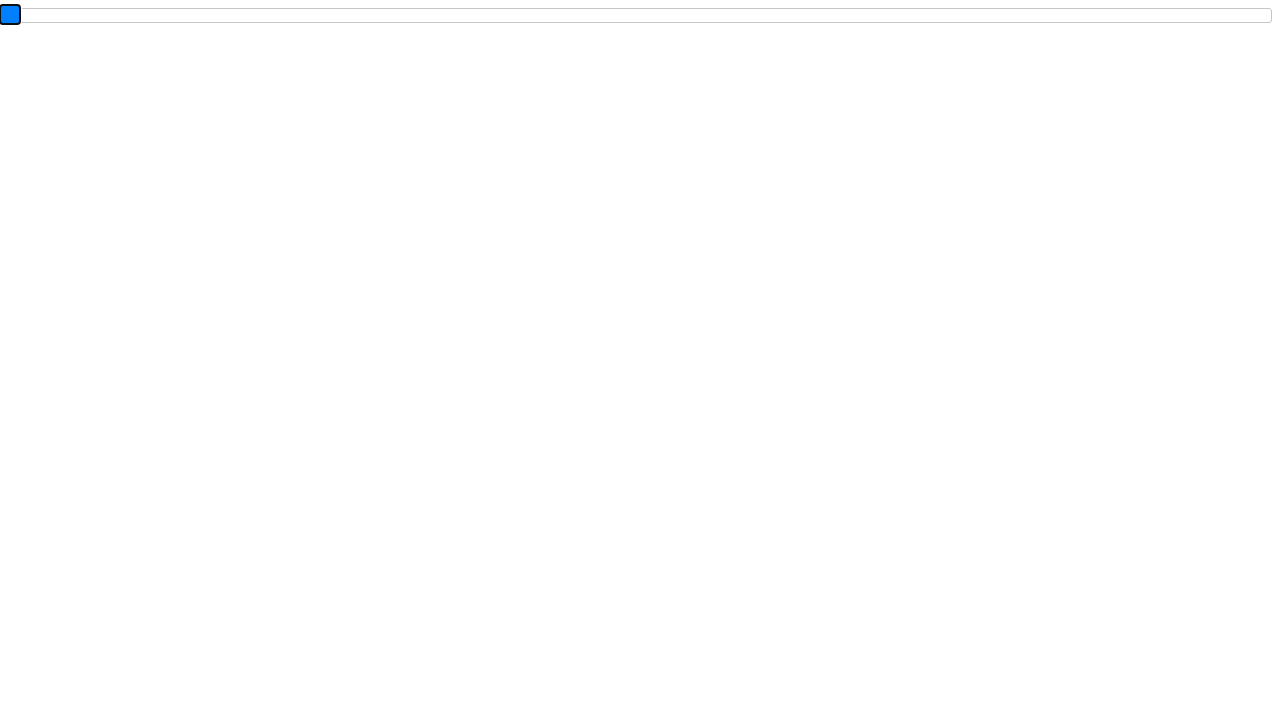

Dragged slider handle 190 pixels to the right at (200, 15)
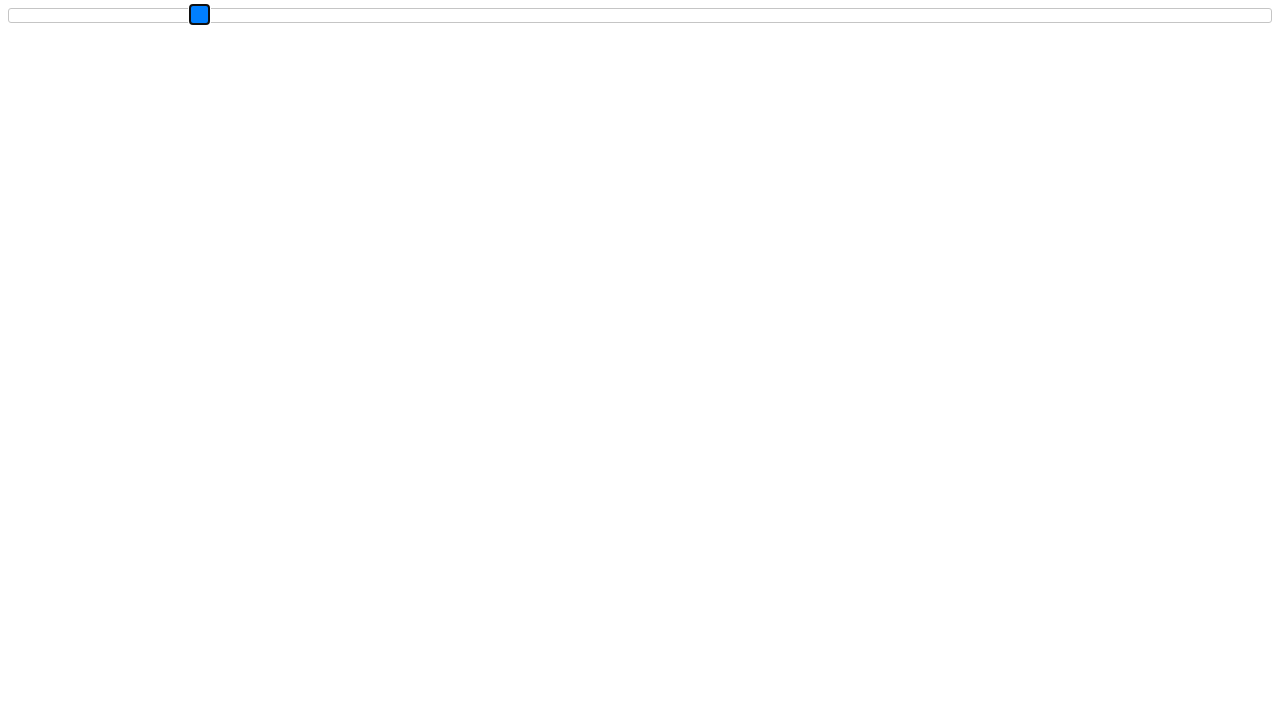

Released mouse button, slider drag operation completed at (200, 15)
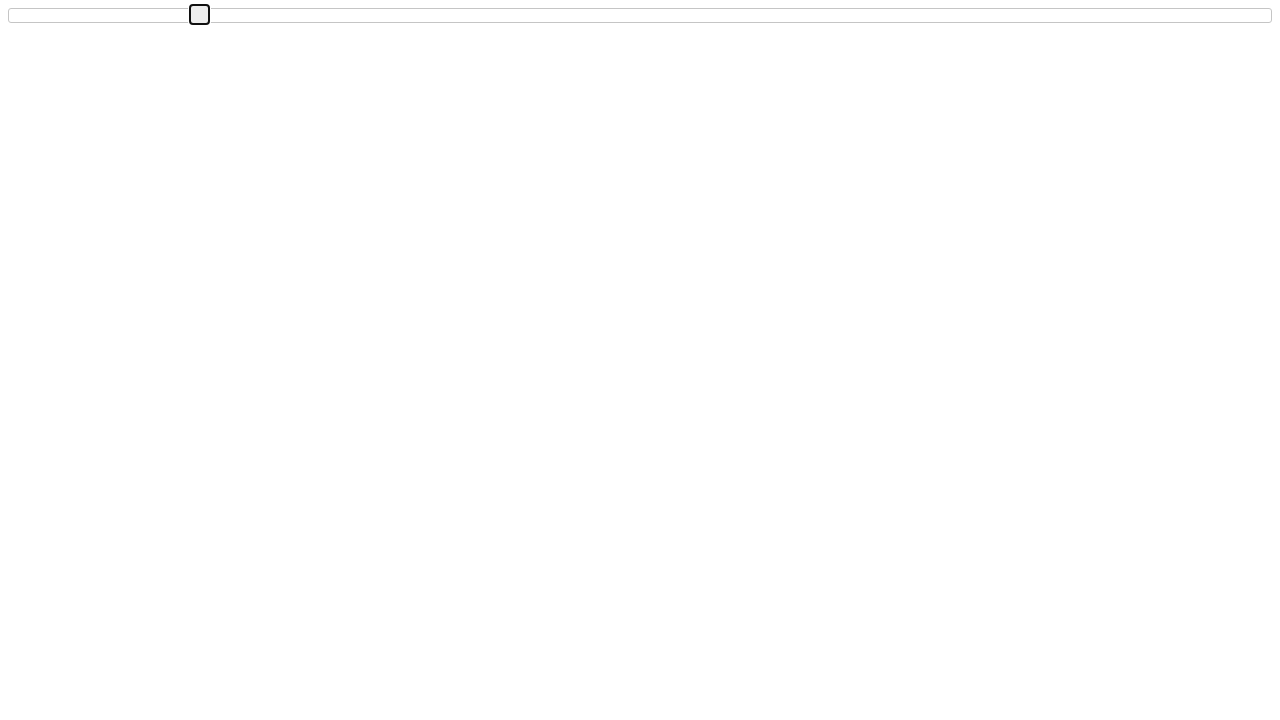

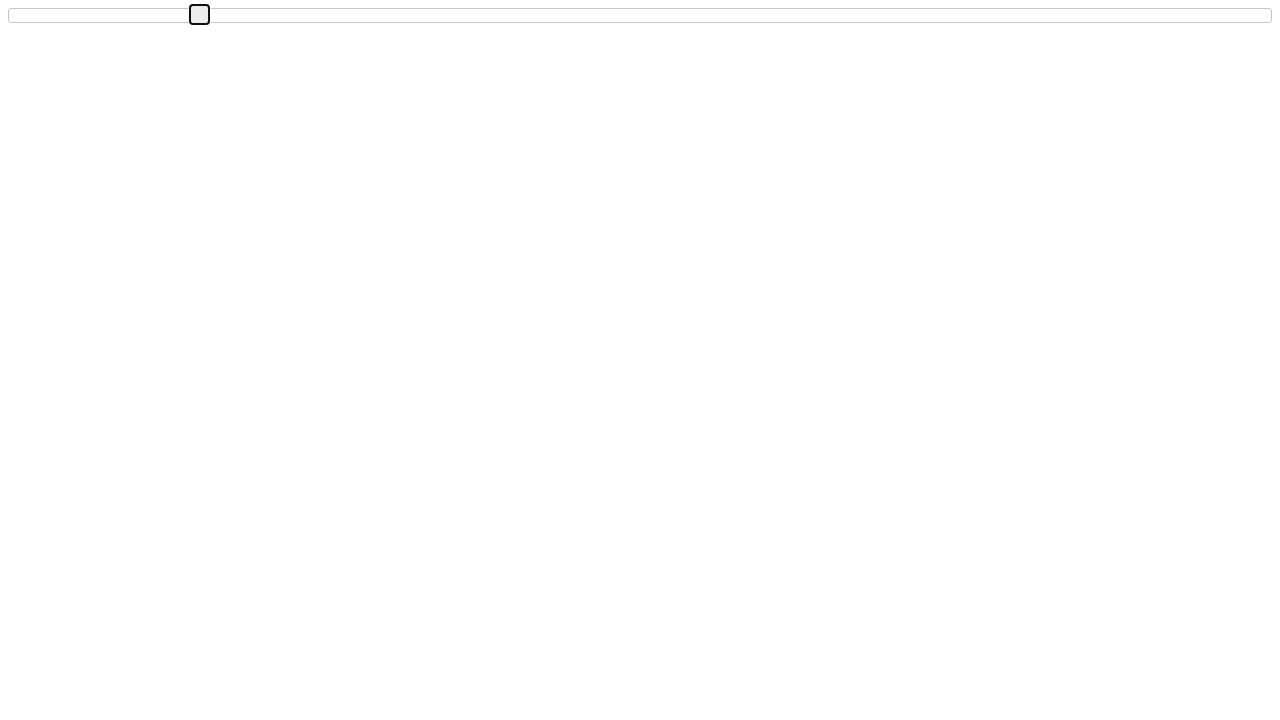